Tests DuckDuckGo search functionality by entering a search query and verifying the page title contains the search term

Starting URL: https://duckduckgo.com/

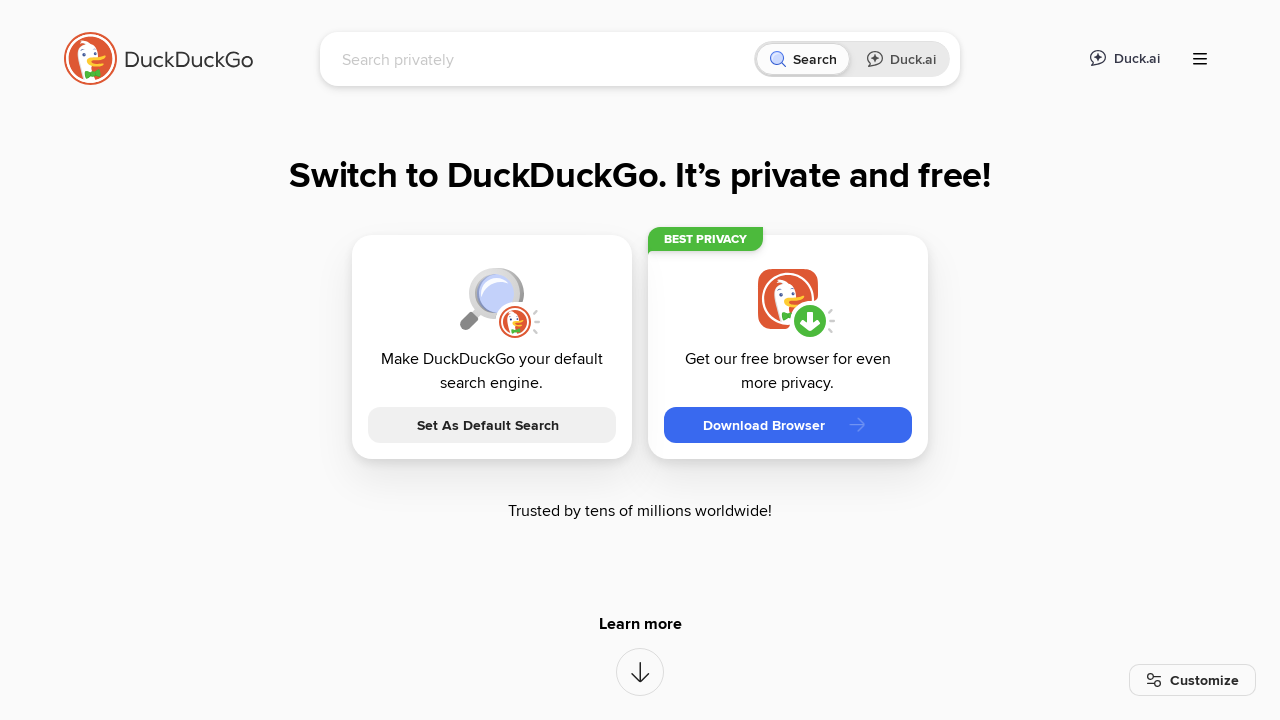

Filled search box with 'Selenium Grid' on input[name='q']
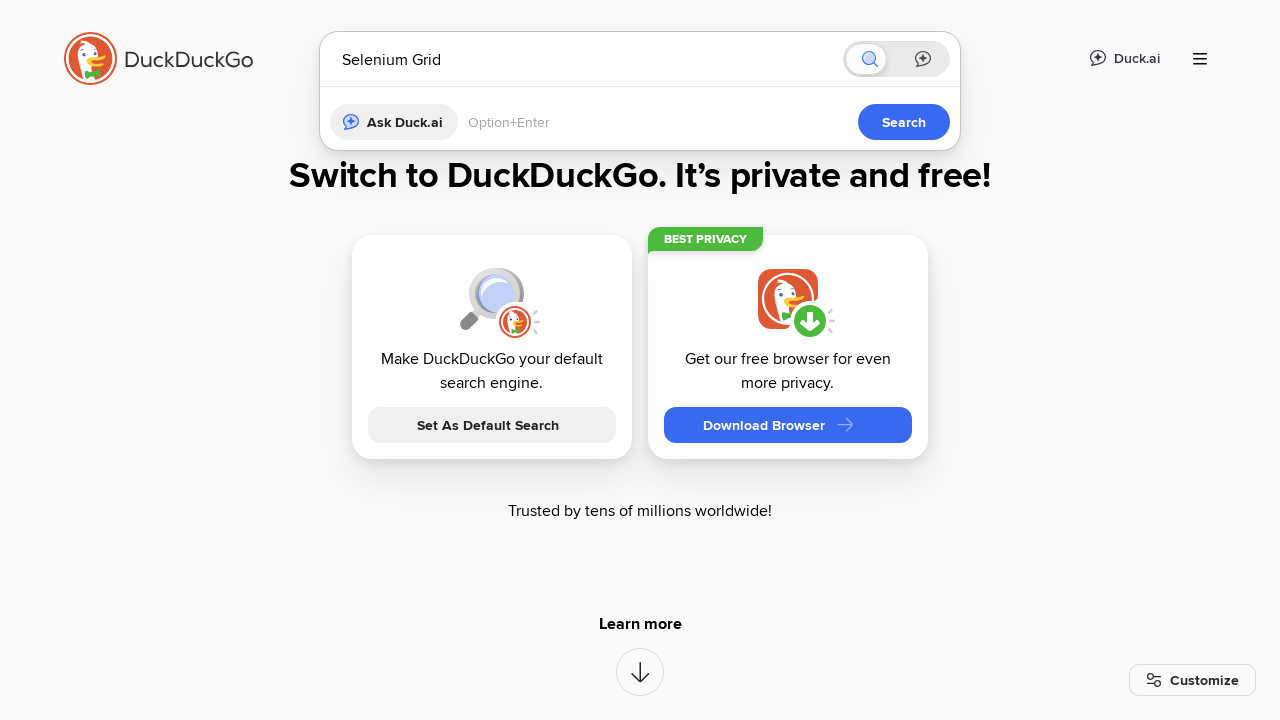

Pressed Enter to submit search query on input[name='q']
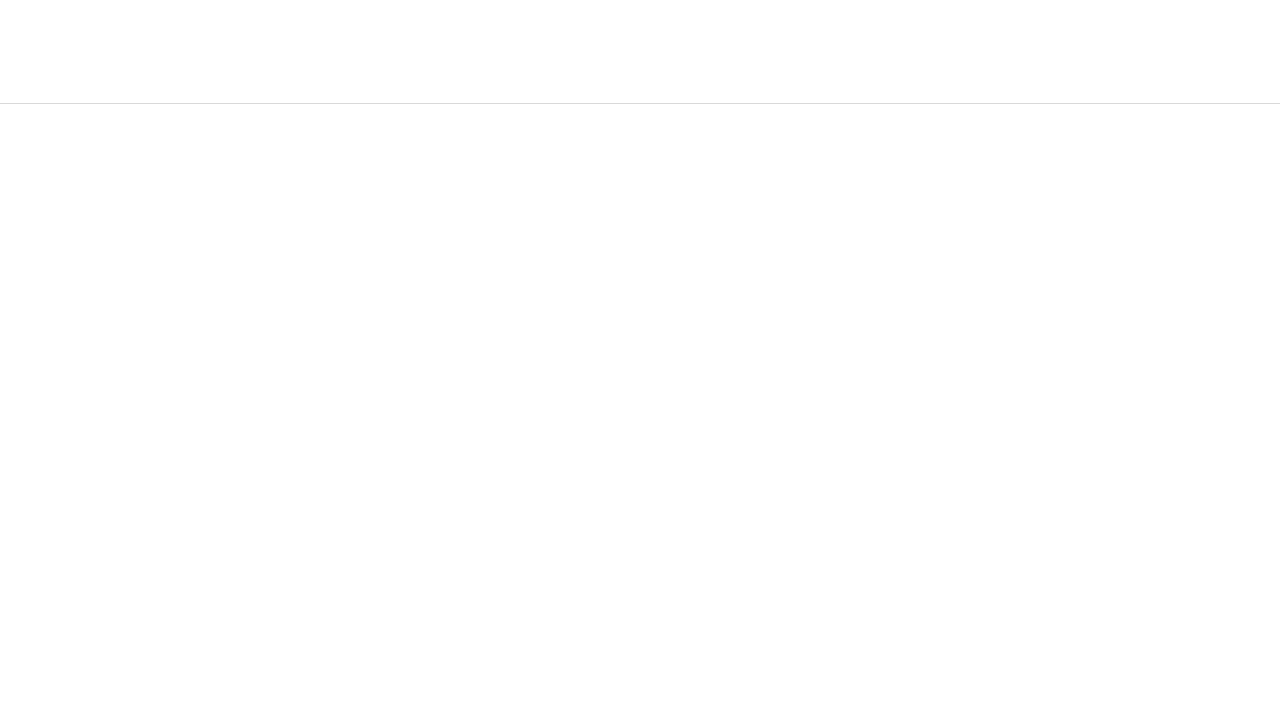

Verified page title contains 'selenium' from search results
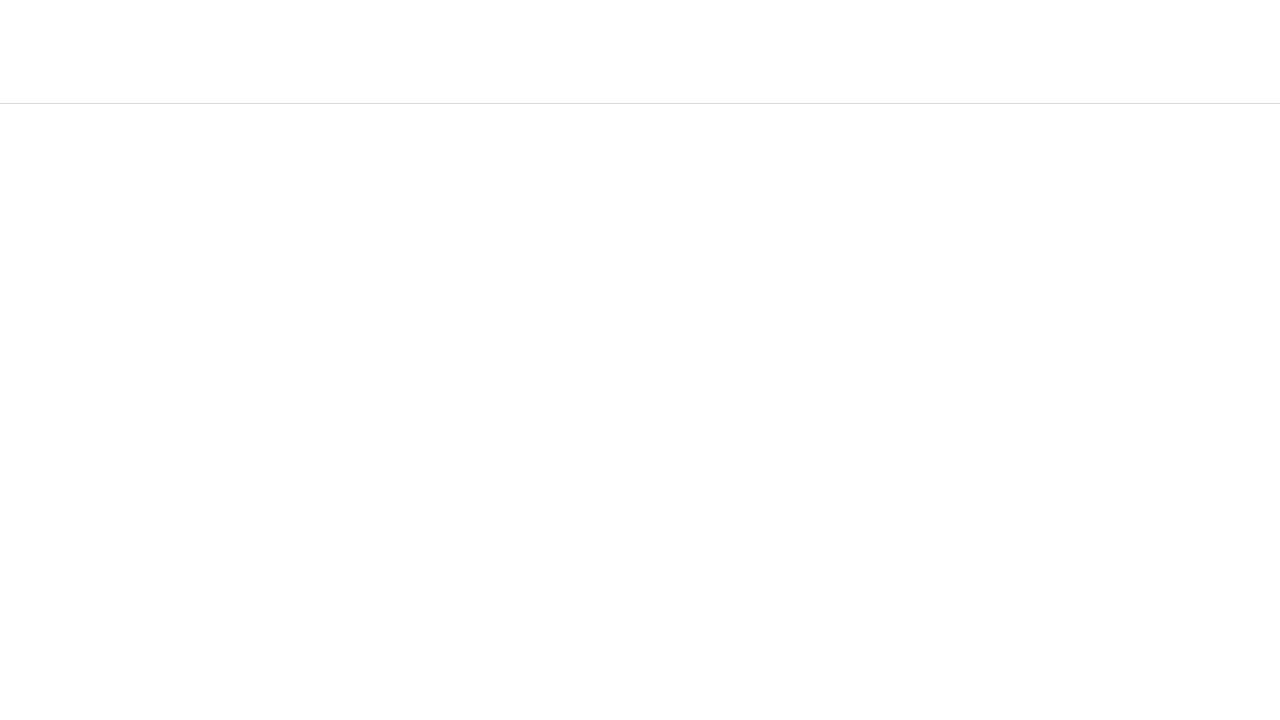

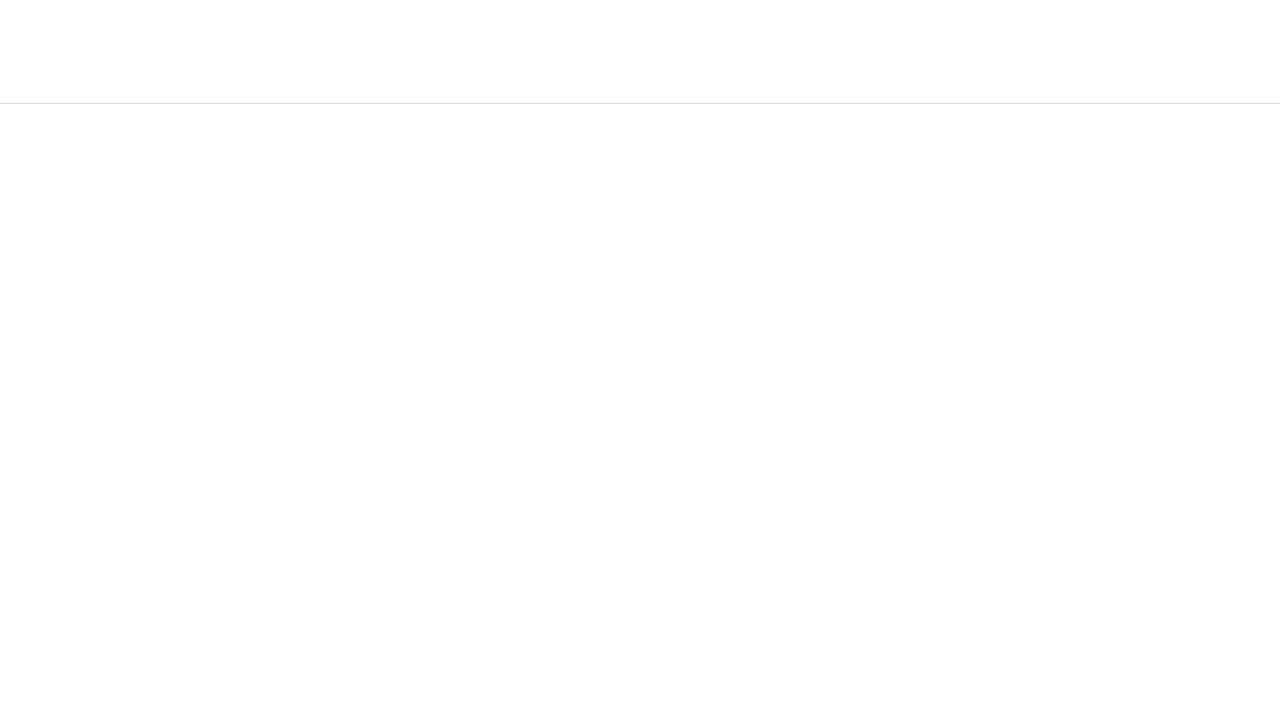